Tests that entered text is trimmed when editing a todo item

Starting URL: https://demo.playwright.dev/todomvc

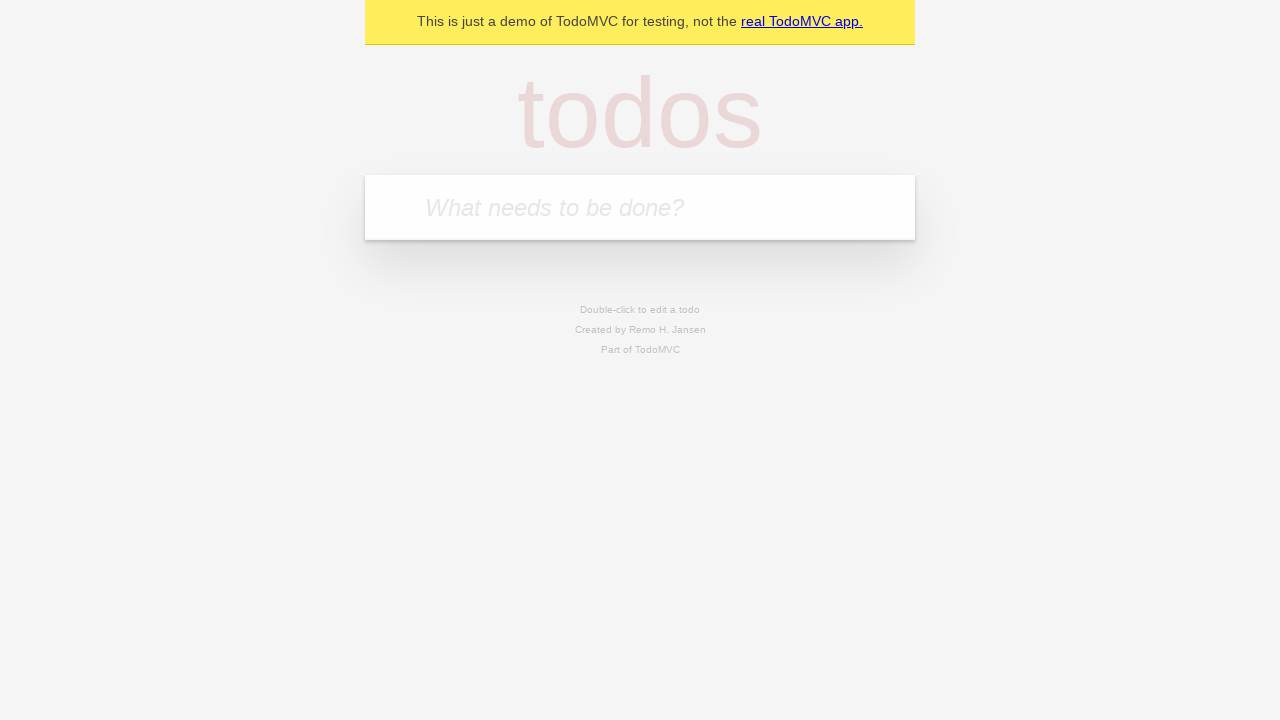

Filled todo input with 'buy some cheese' on internal:attr=[placeholder="What needs to be done?"i]
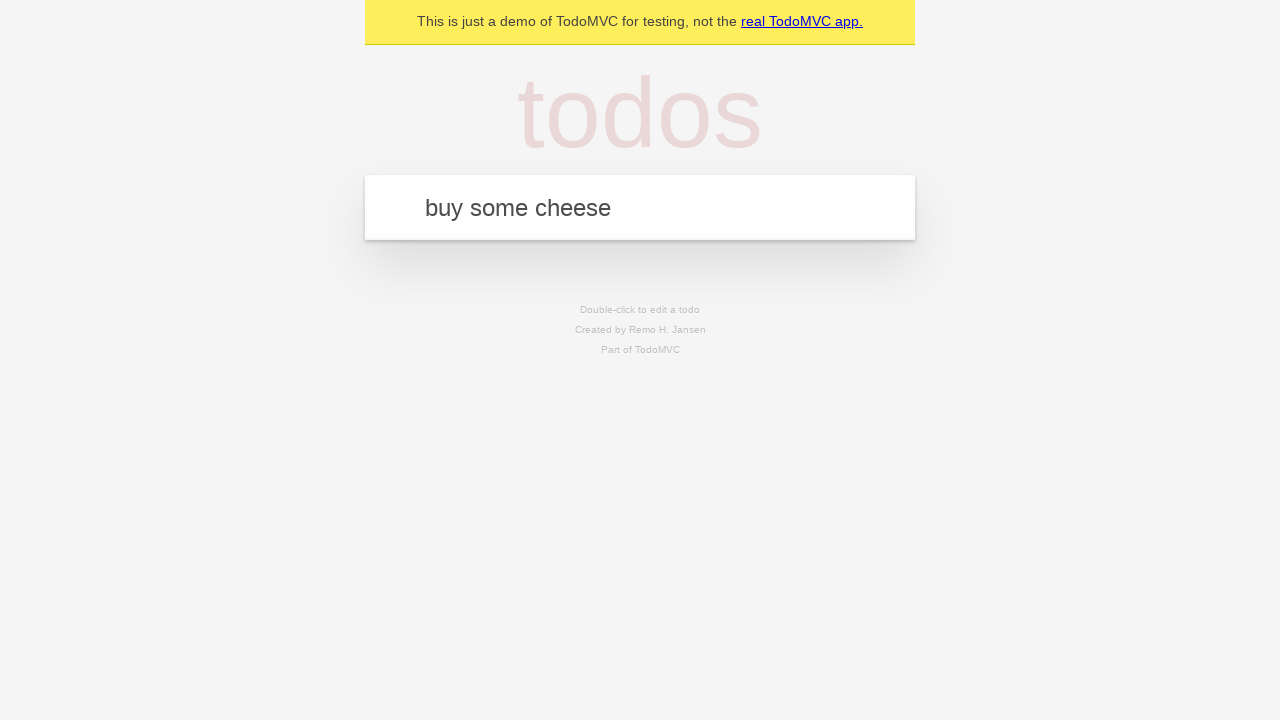

Pressed Enter to create first todo on internal:attr=[placeholder="What needs to be done?"i]
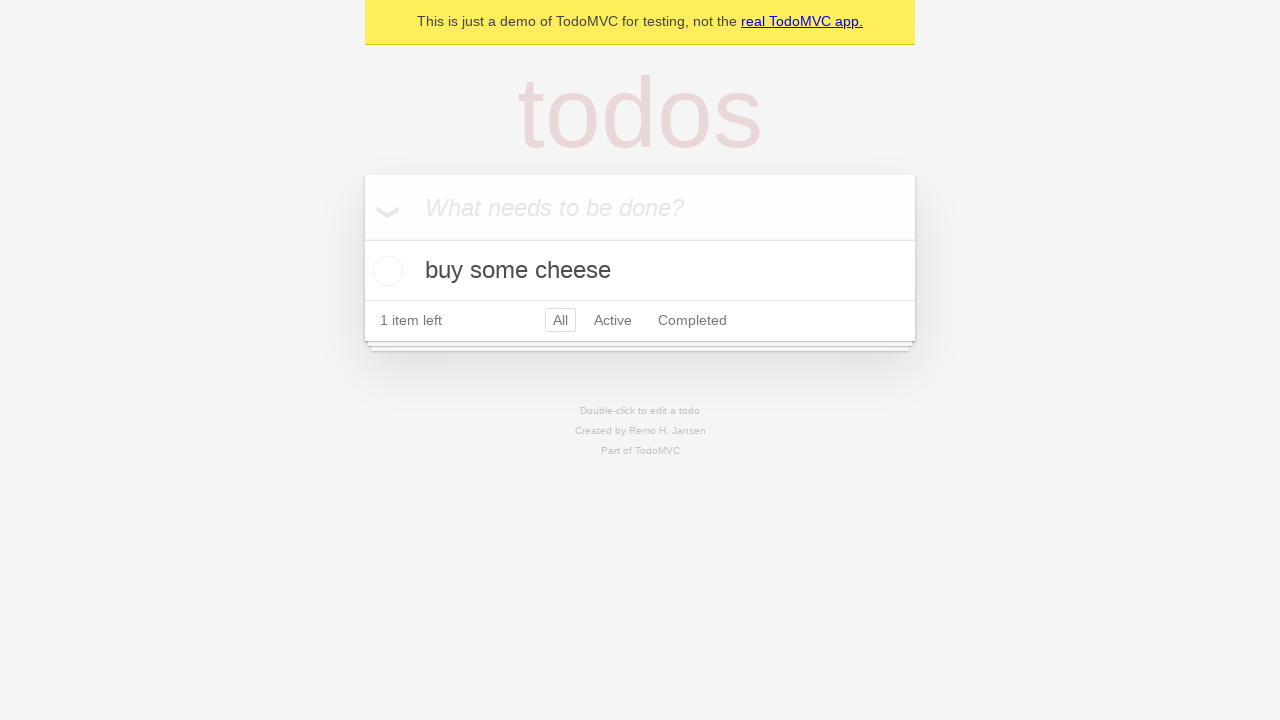

Filled todo input with 'feed the cat' on internal:attr=[placeholder="What needs to be done?"i]
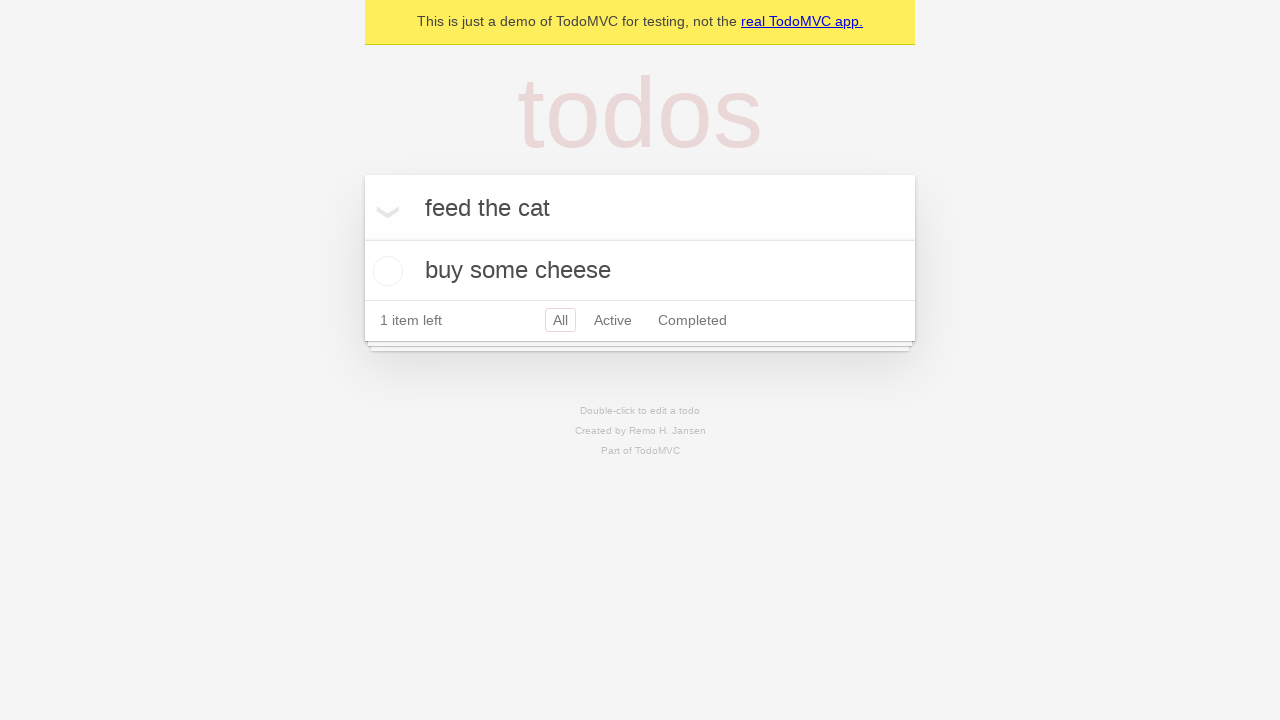

Pressed Enter to create second todo on internal:attr=[placeholder="What needs to be done?"i]
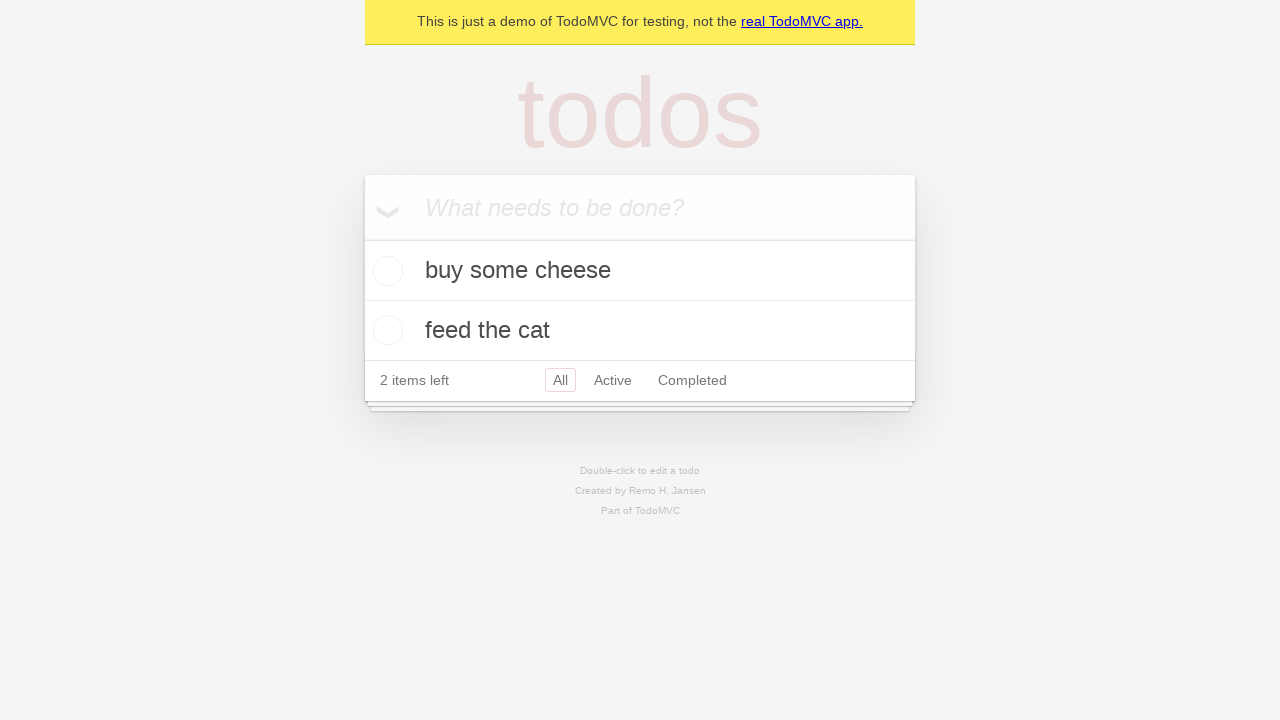

Filled todo input with 'book a doctors appointment' on internal:attr=[placeholder="What needs to be done?"i]
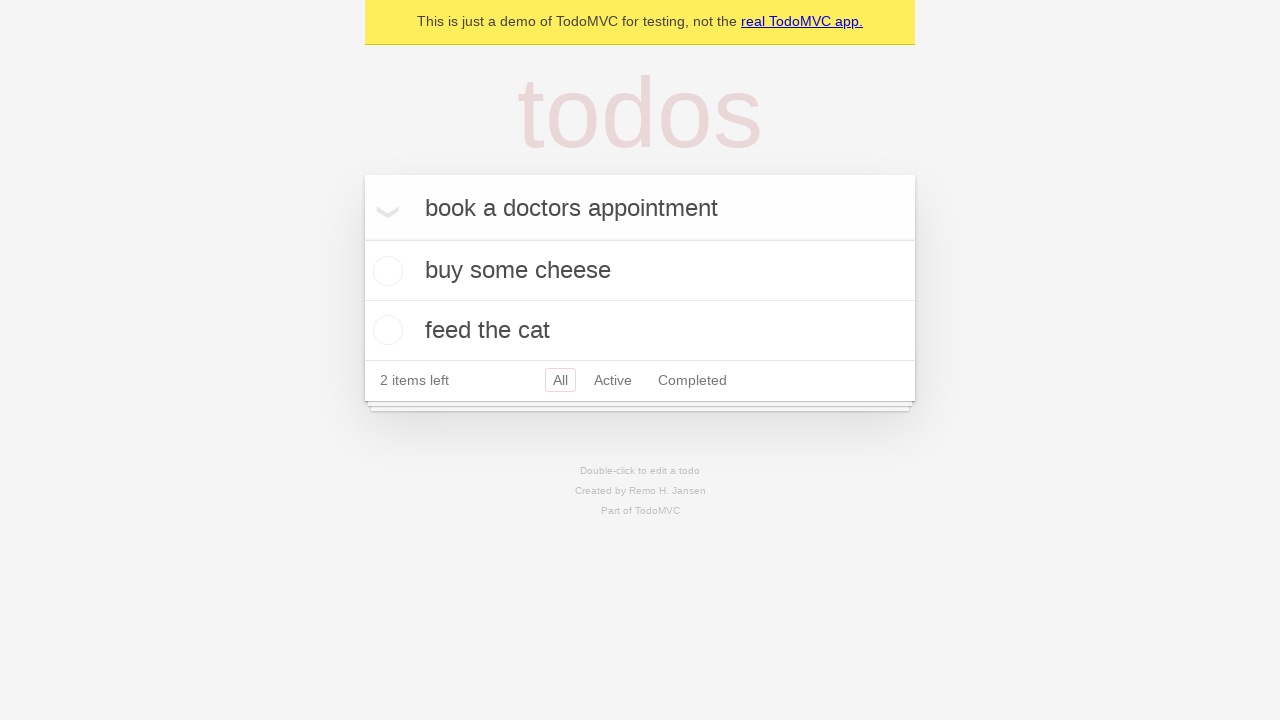

Pressed Enter to create third todo on internal:attr=[placeholder="What needs to be done?"i]
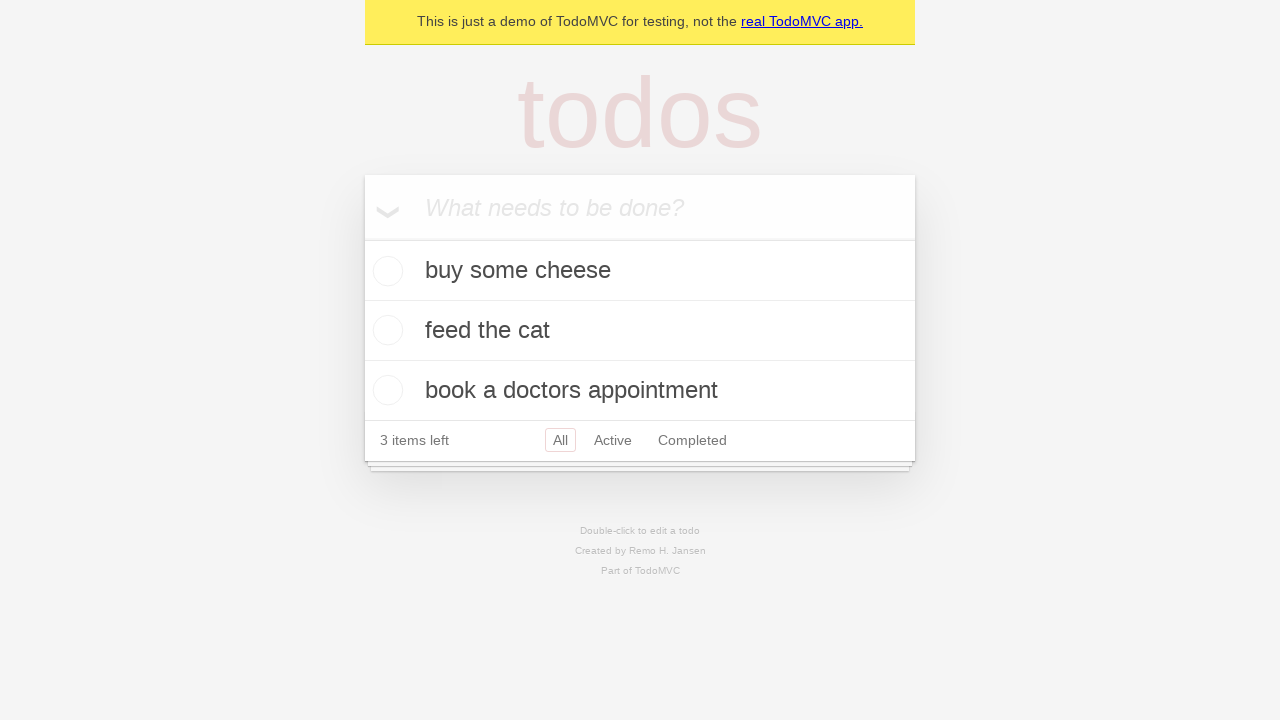

Waited for all three todos to appear
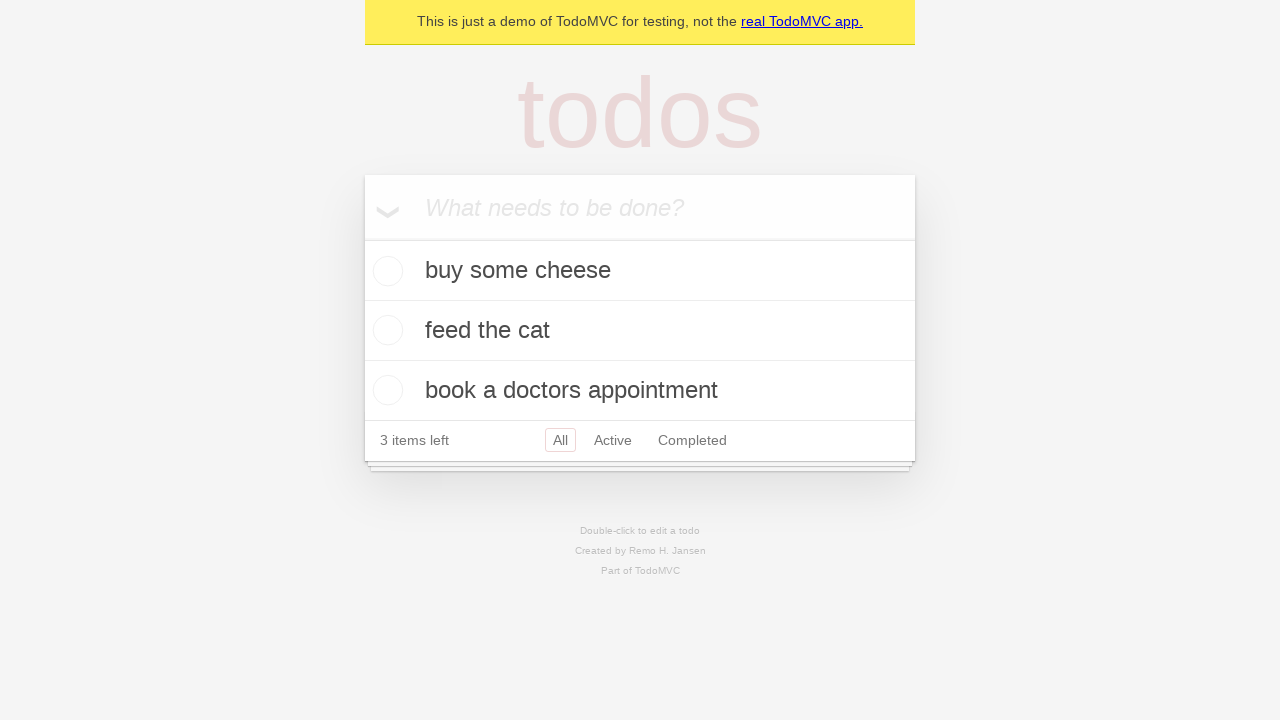

Double-clicked second todo item to enter edit mode at (640, 331) on [data-testid='todo-item'] >> nth=1
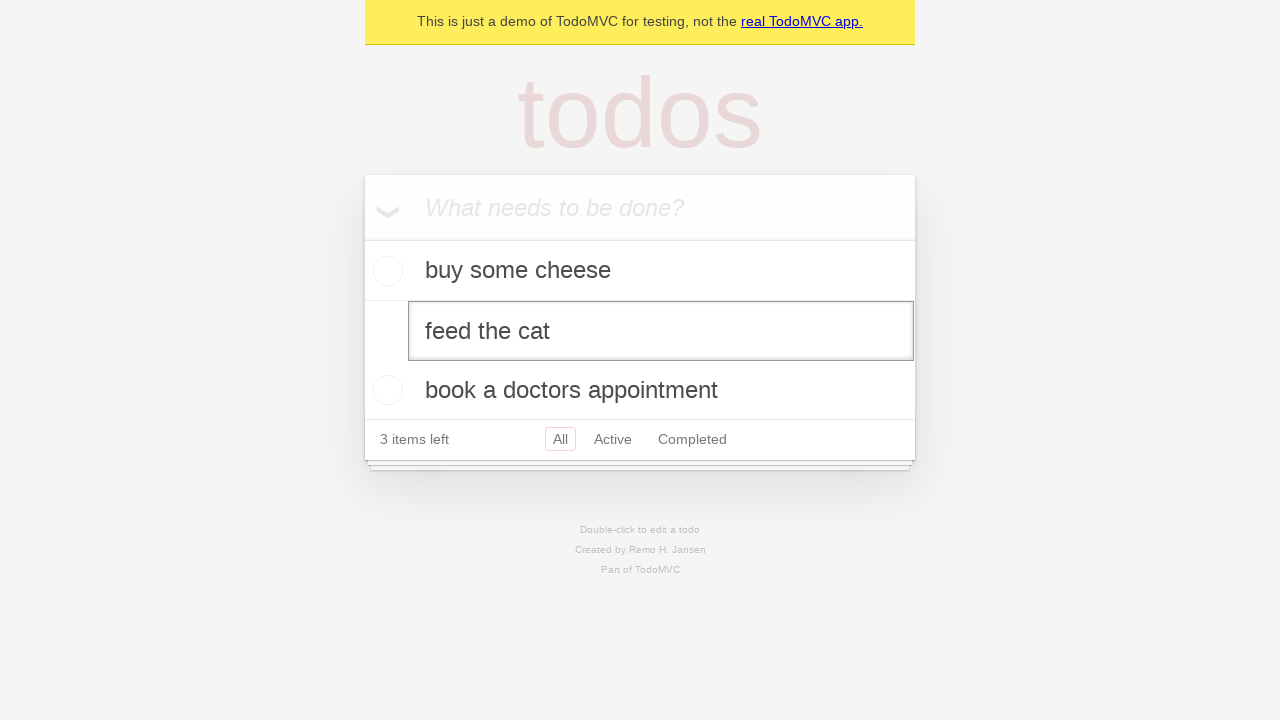

Filled edit textbox with 'buy some sausages' including leading/trailing spaces on [data-testid='todo-item'] >> nth=1 >> internal:role=textbox[name="Edit"i]
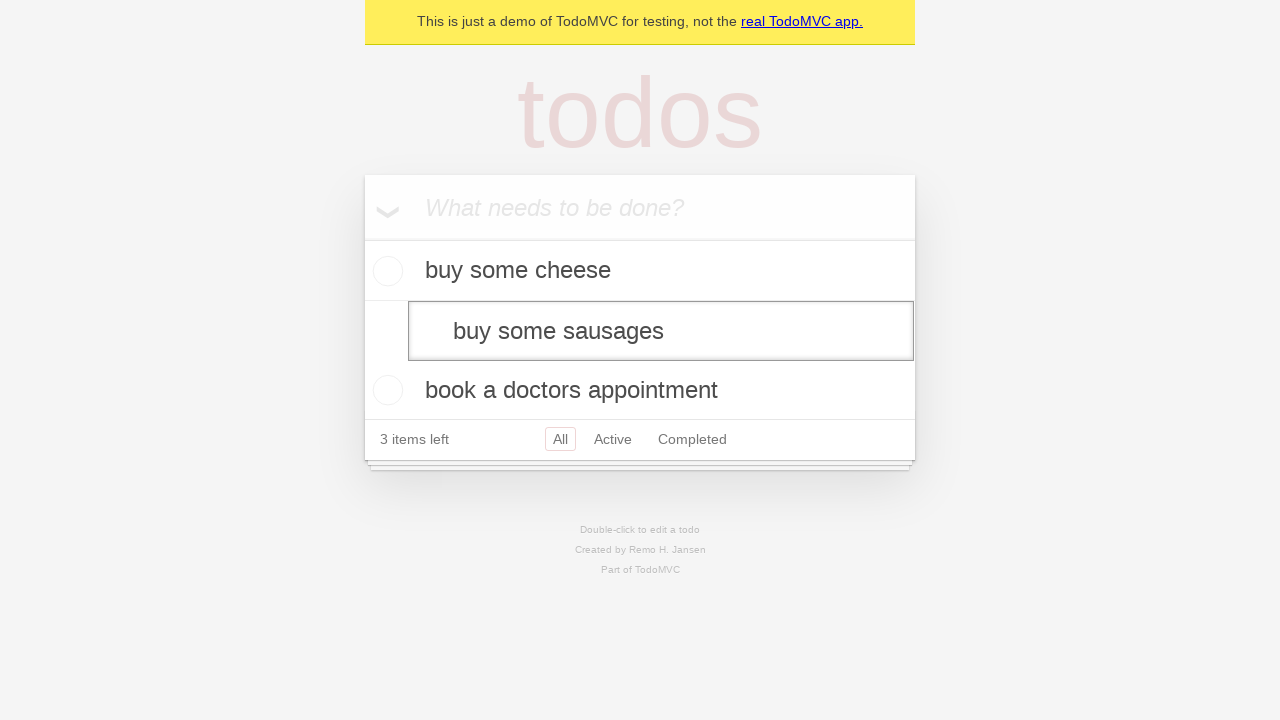

Pressed Enter to save edited todo with trimmed text on [data-testid='todo-item'] >> nth=1 >> internal:role=textbox[name="Edit"i]
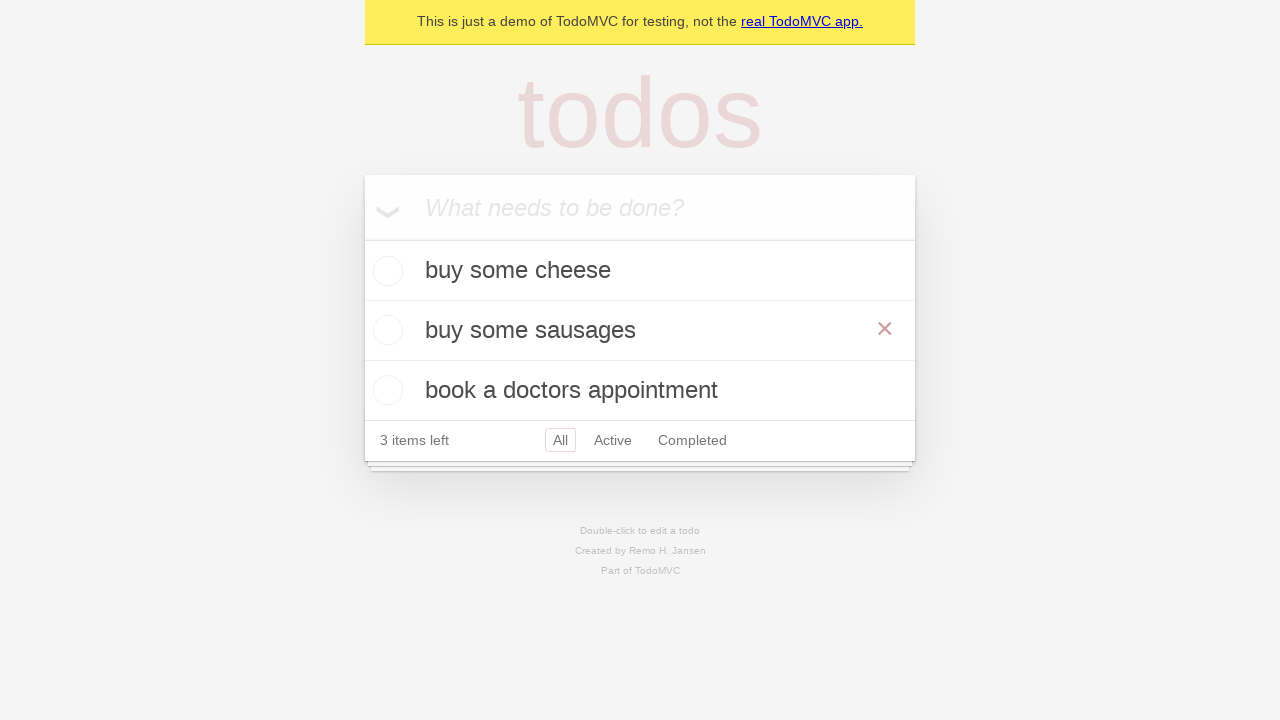

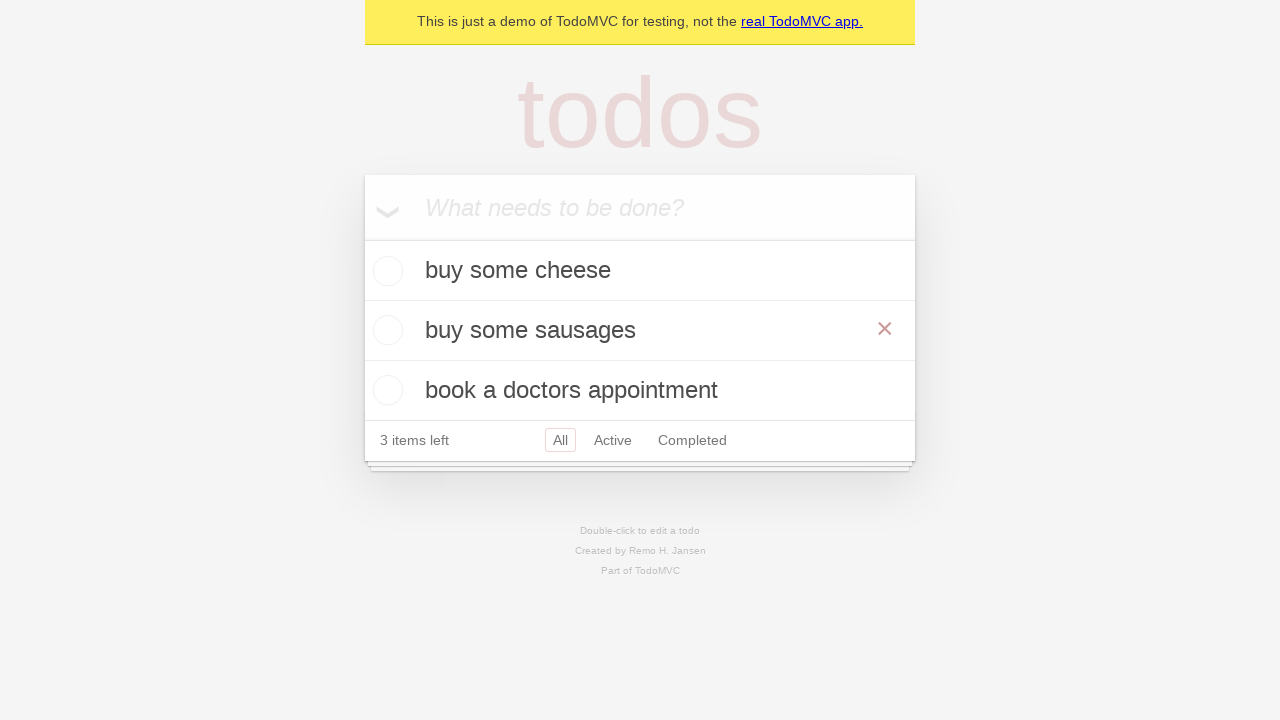